Creates todo items and verifies the input field is cleared after adding each item

Starting URL: https://demo.playwright.dev/todomvc

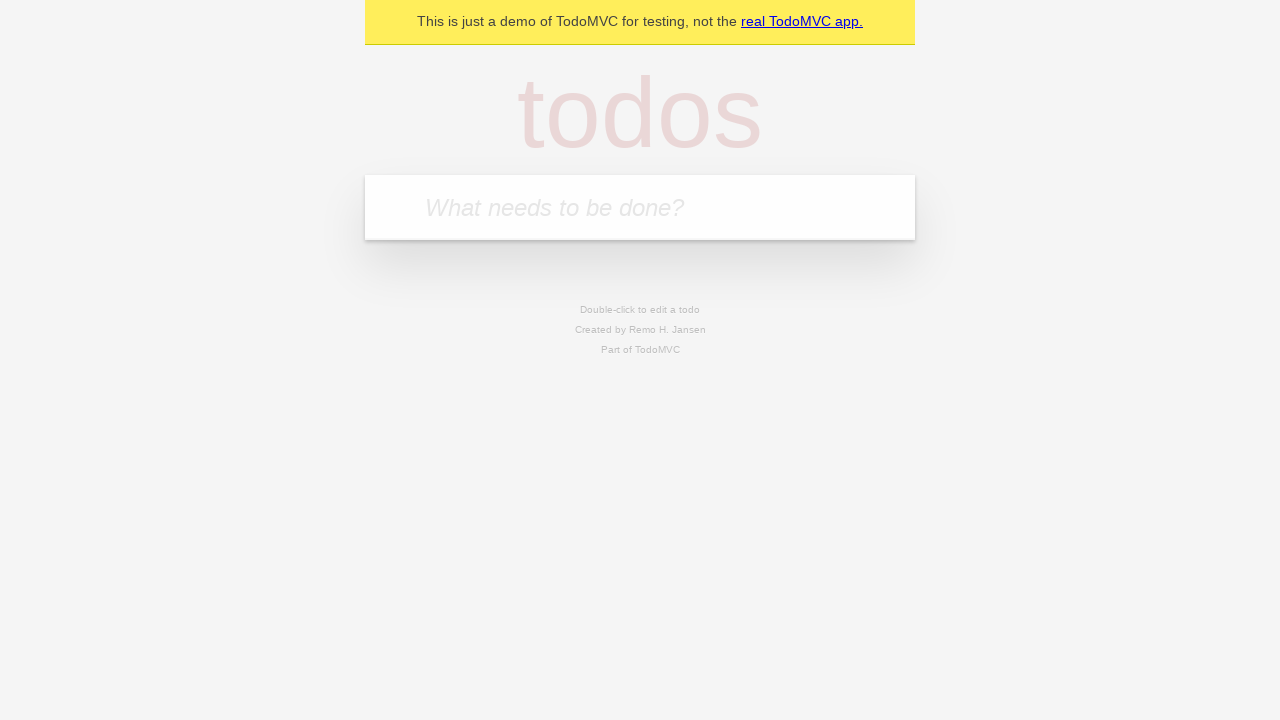

Navigated to TodoMVC demo page
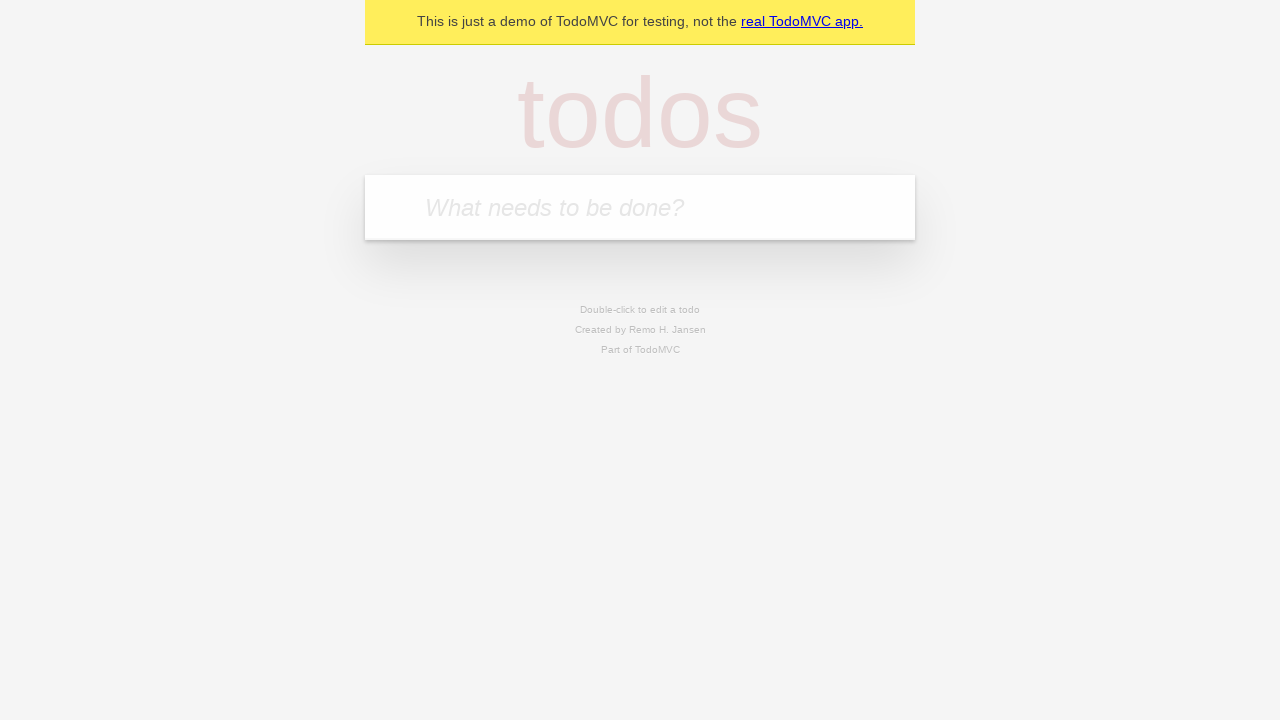

Filled input field with todo item: 'complete code challenge for reach' on input.new-todo
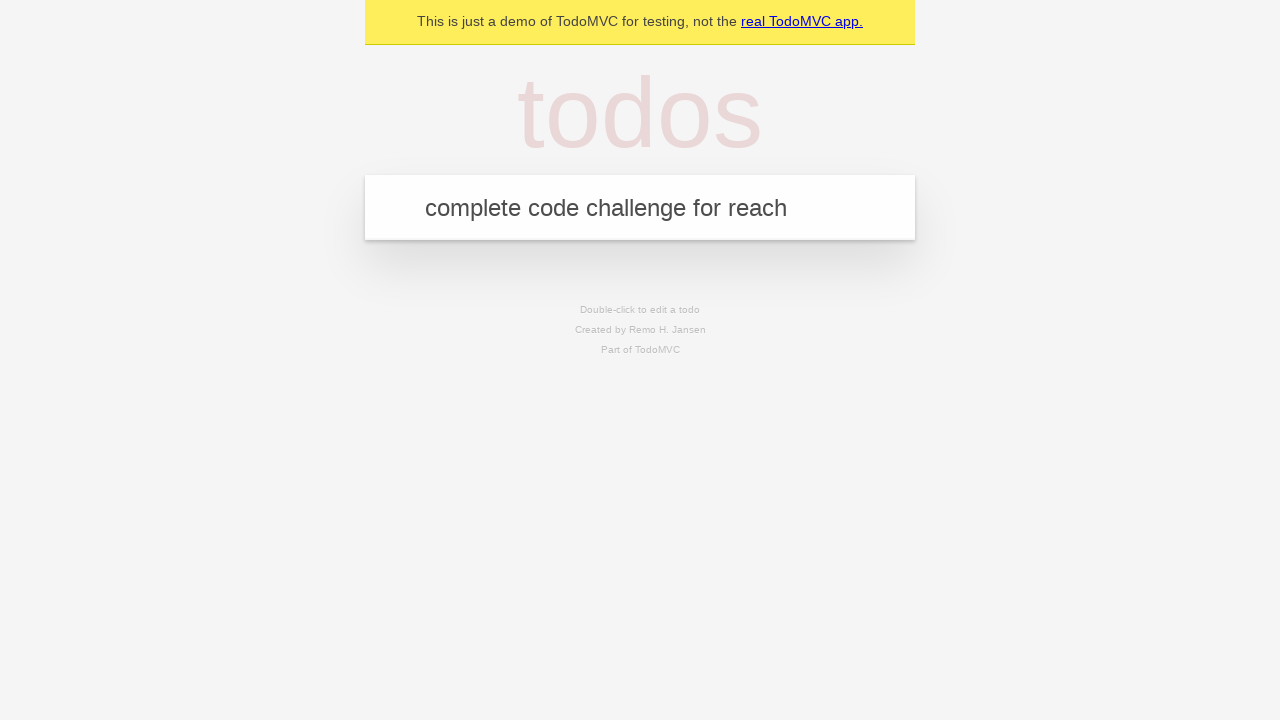

Pressed Enter to add todo item: 'complete code challenge for reach' on input.new-todo
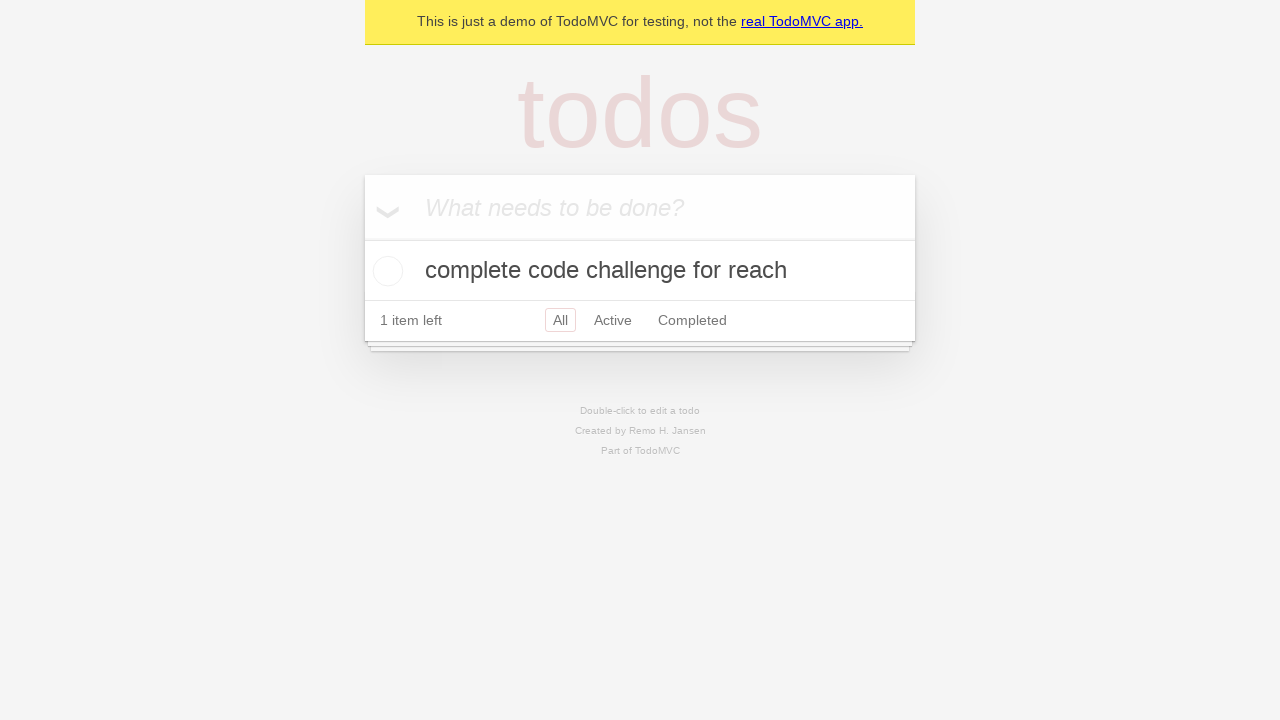

Input field cleared and ready for next item
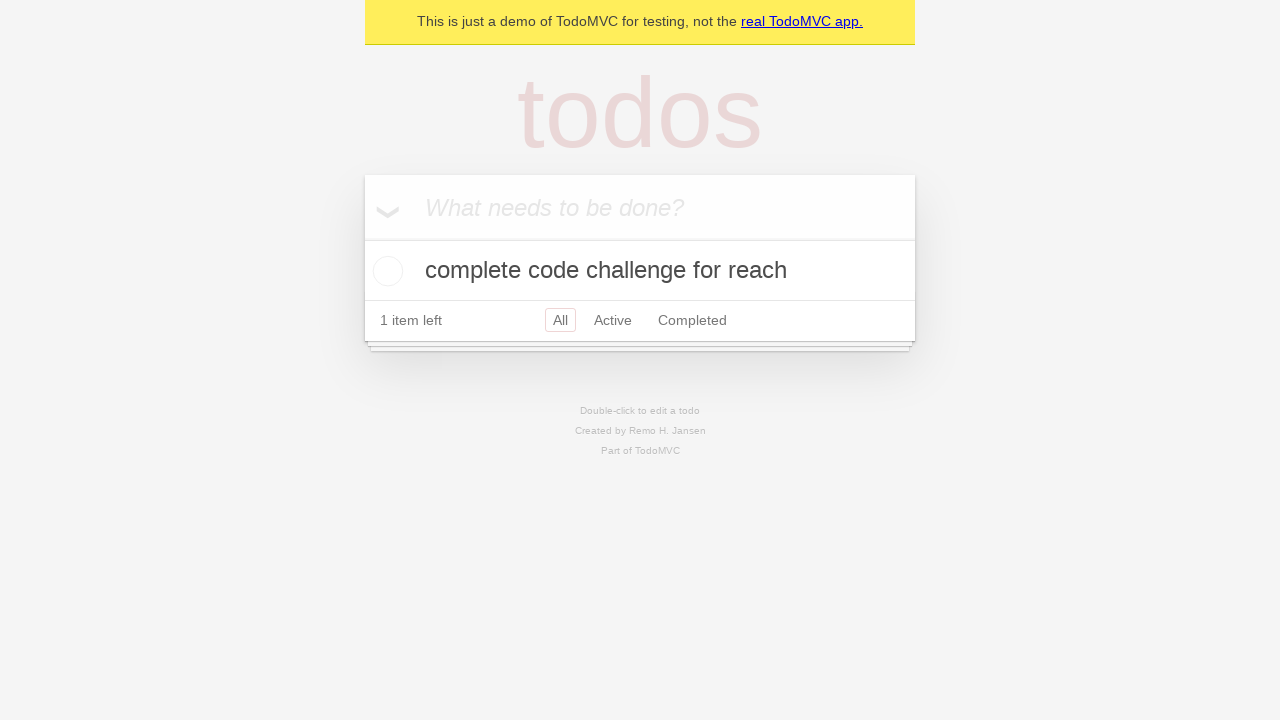

Filled input field with todo item: 'ensure coverage for all items is automated' on input.new-todo
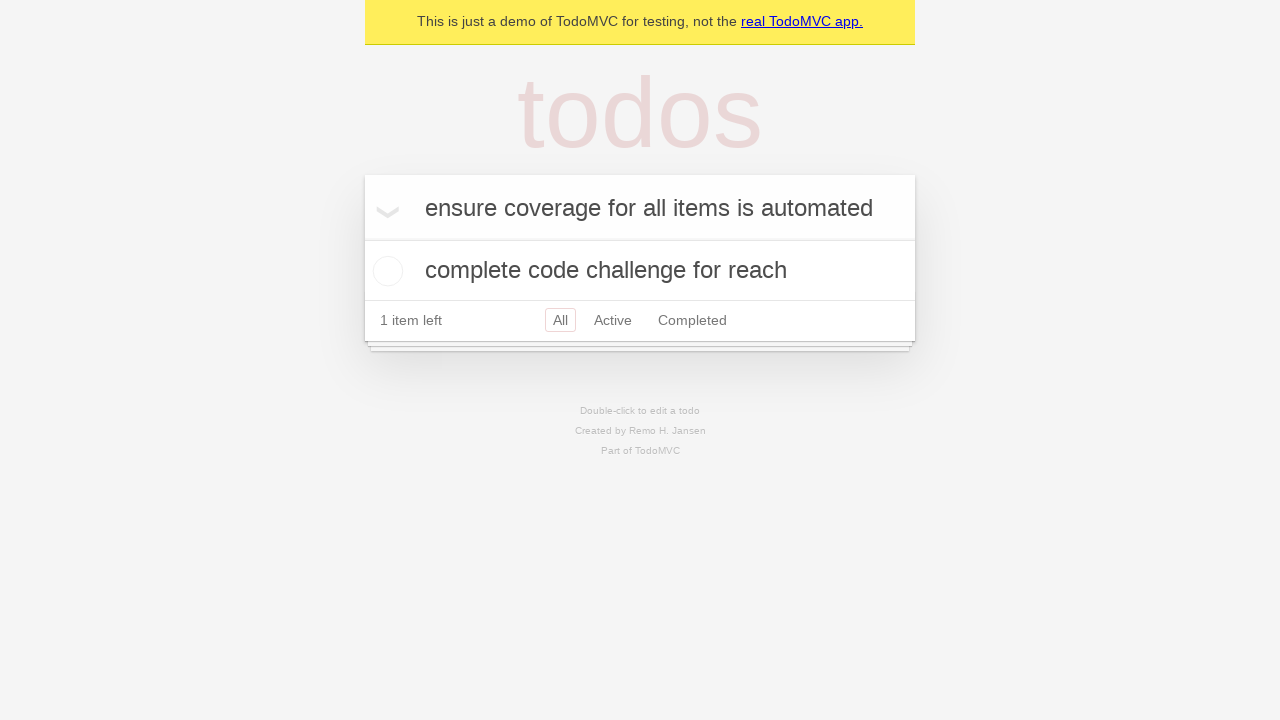

Pressed Enter to add todo item: 'ensure coverage for all items is automated' on input.new-todo
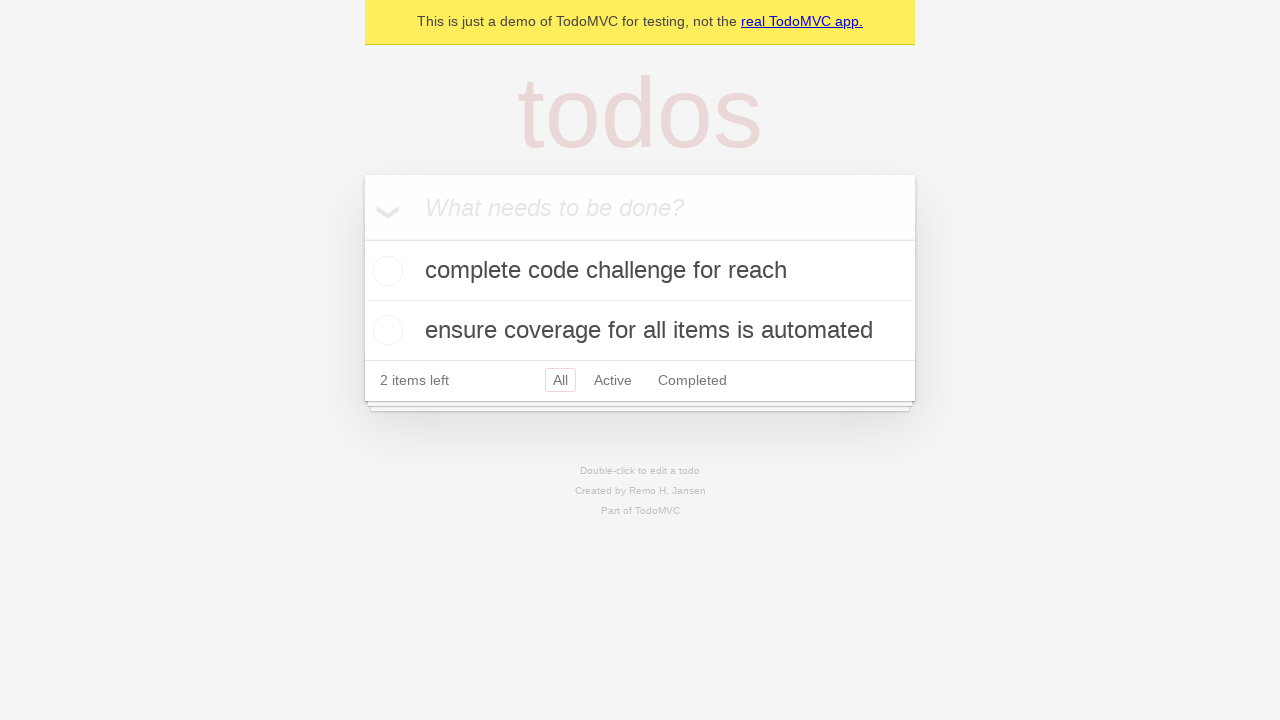

Input field cleared and ready for next item
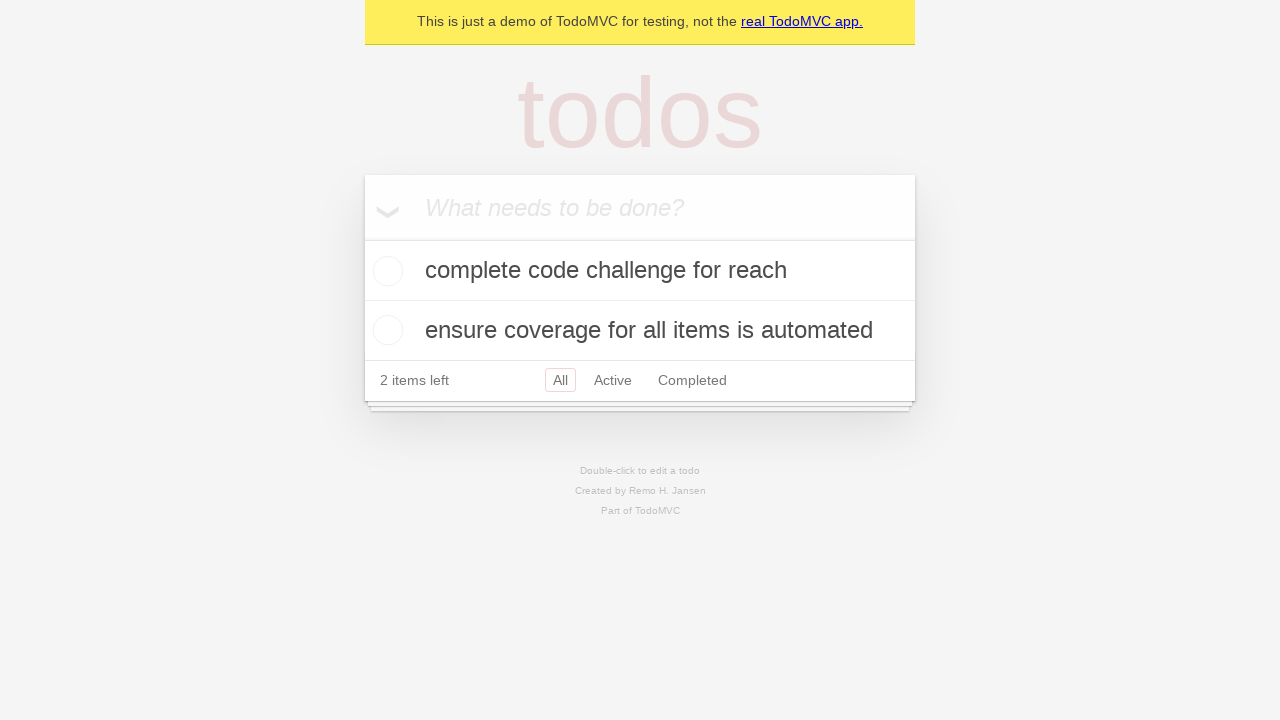

Filled input field with todo item: 'discuss solutions' on input.new-todo
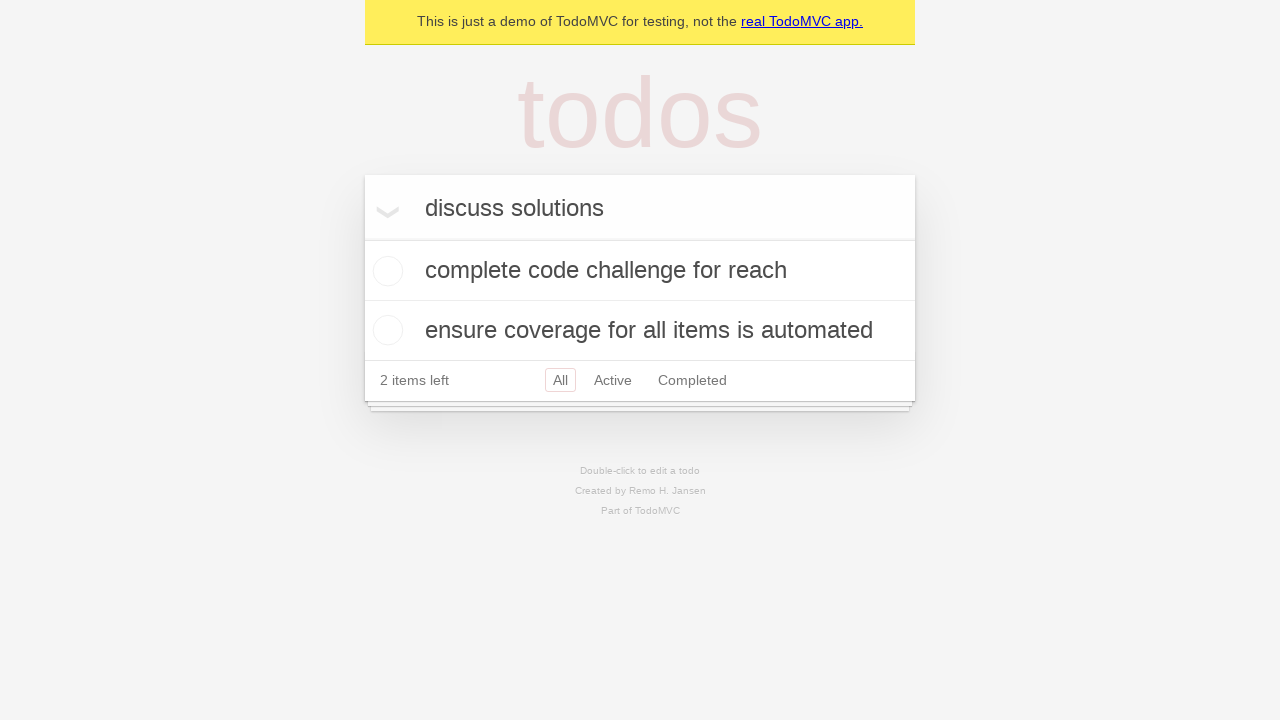

Pressed Enter to add todo item: 'discuss solutions' on input.new-todo
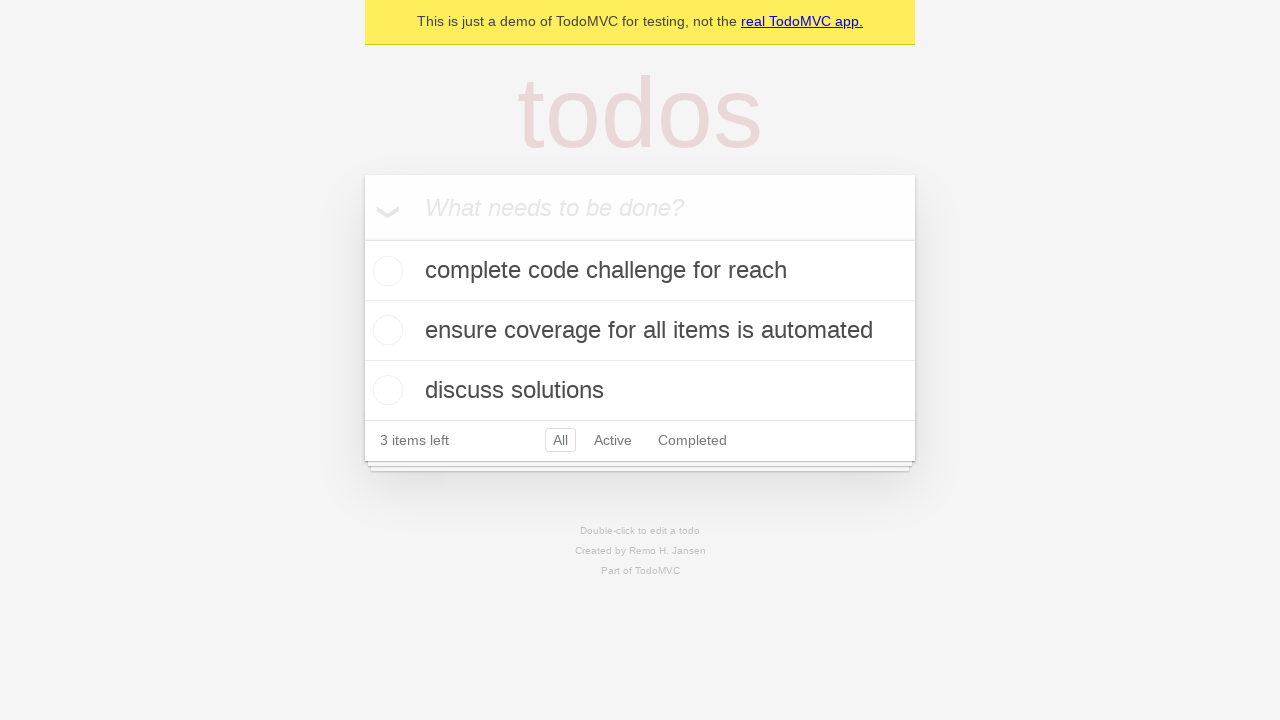

Input field cleared and ready for next item
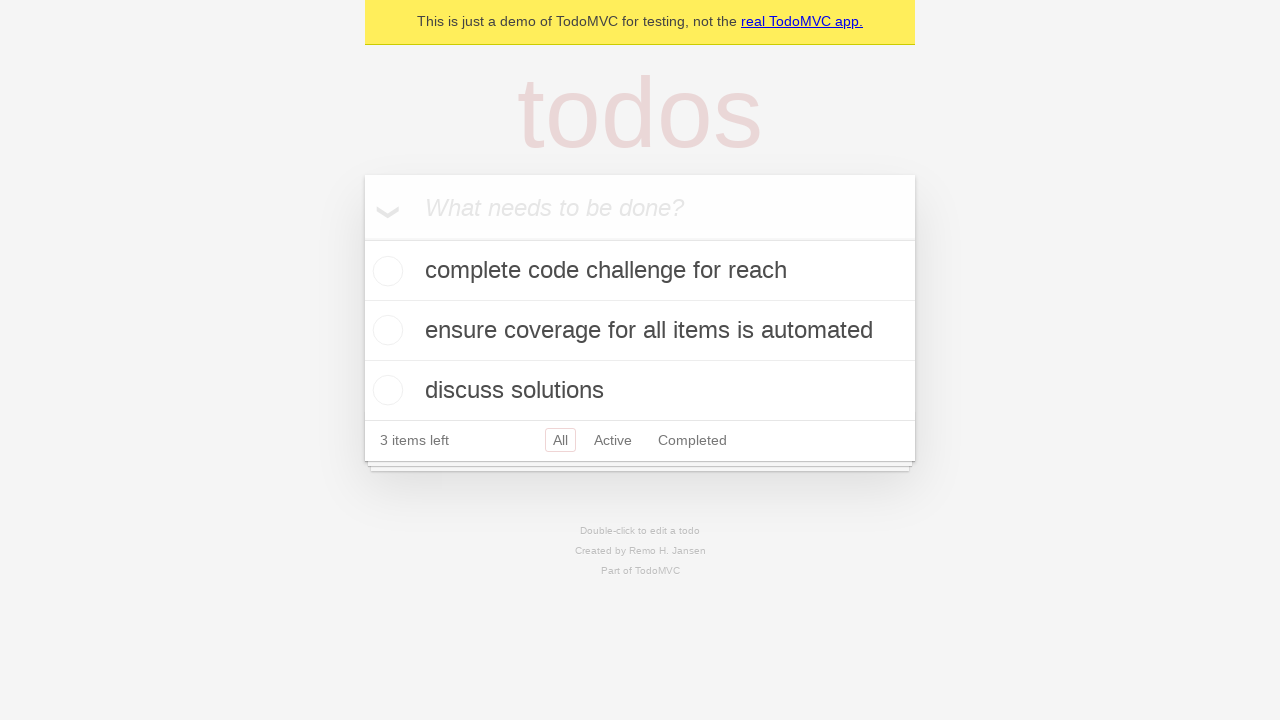

Verified input field is empty and accessible
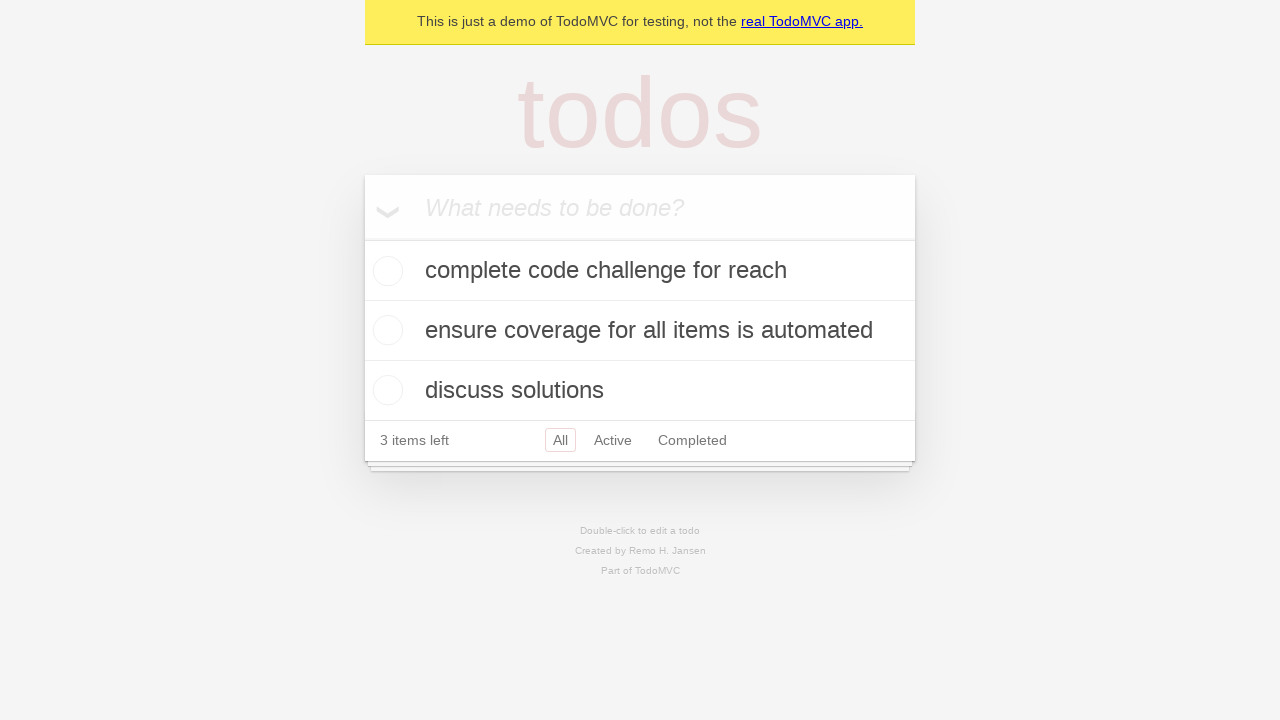

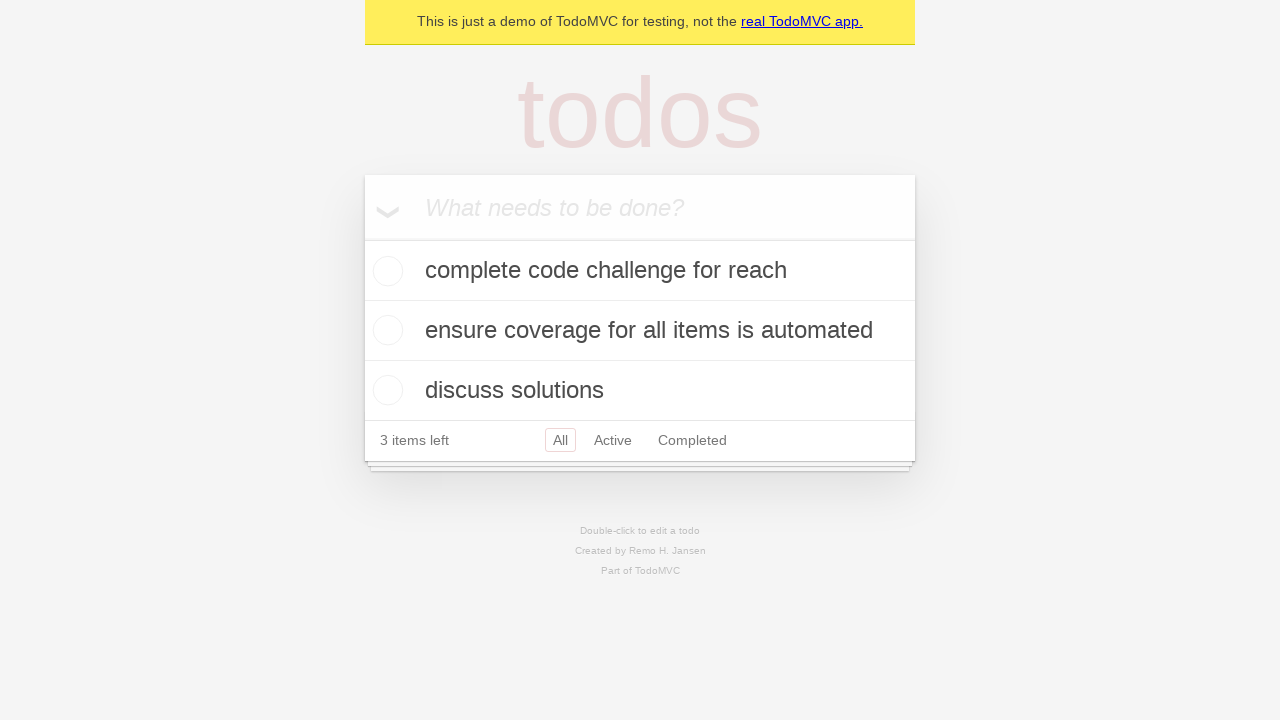